Tests multi-select dropdown functionality by selecting and deselecting multiple options in a car selection dropdown

Starting URL: https://omayo.blogspot.com/

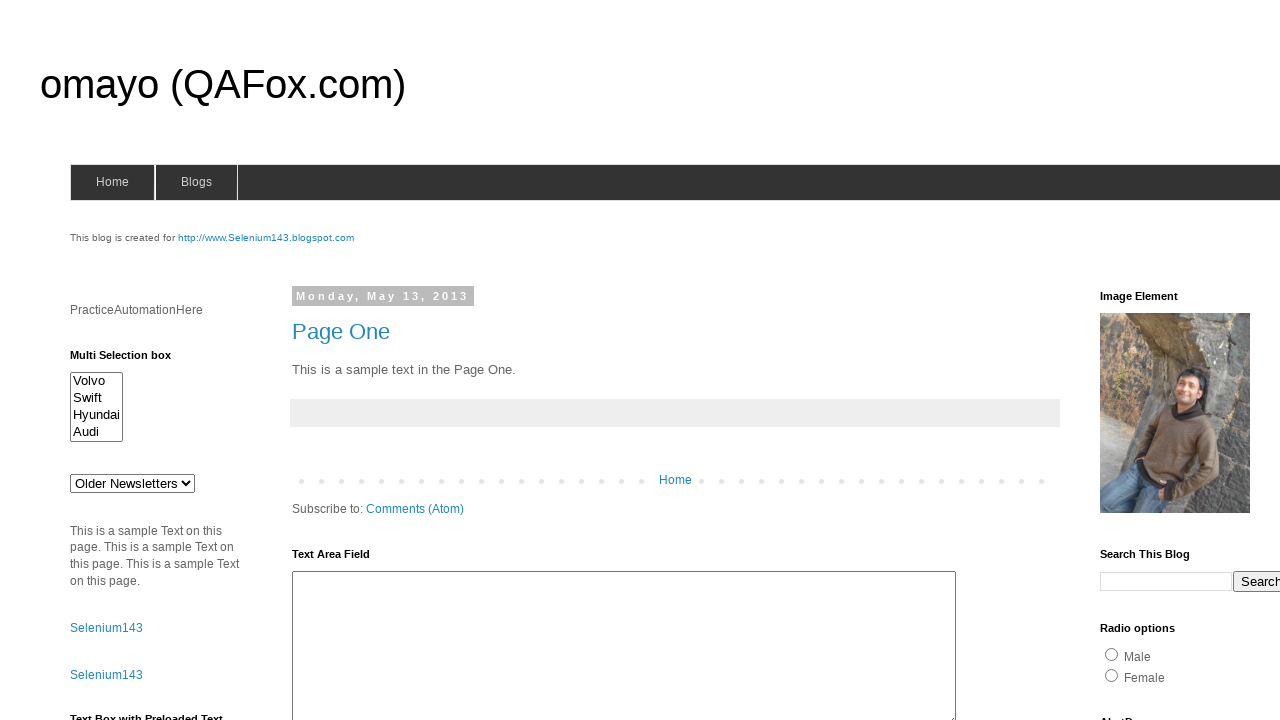

Waited for multi-select dropdown #multiselect1 to be available
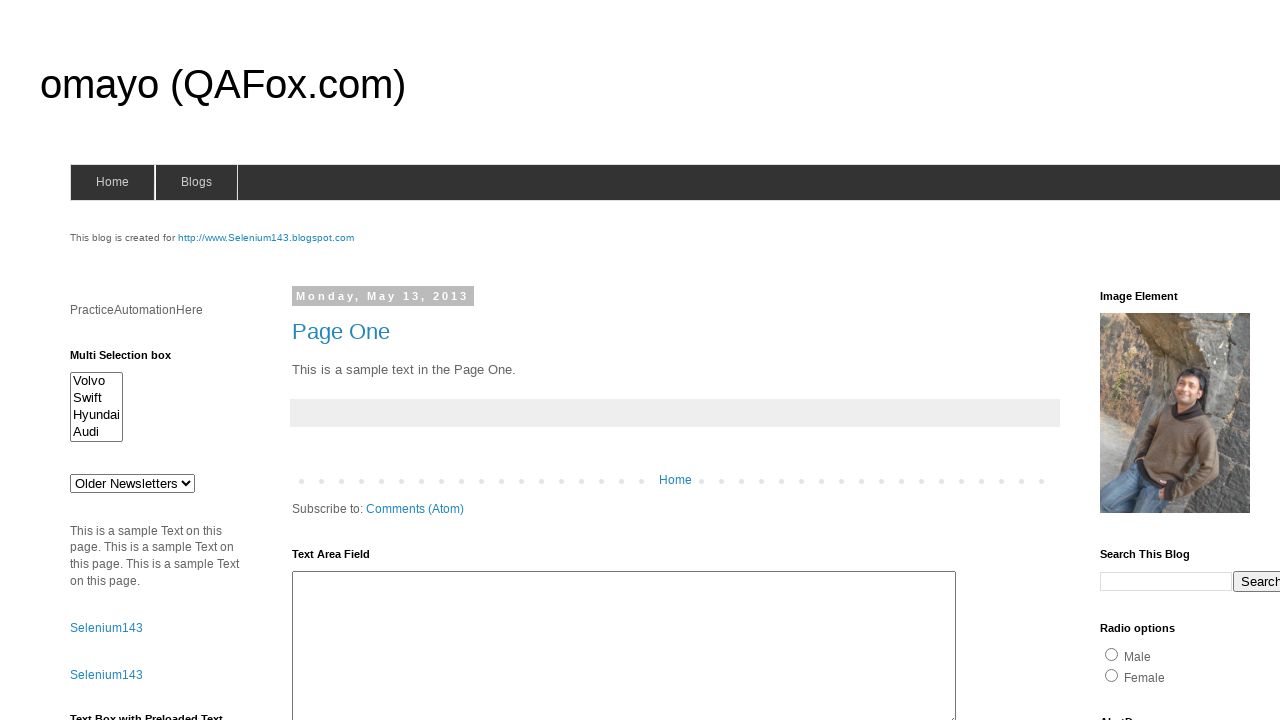

Located multi-select dropdown element
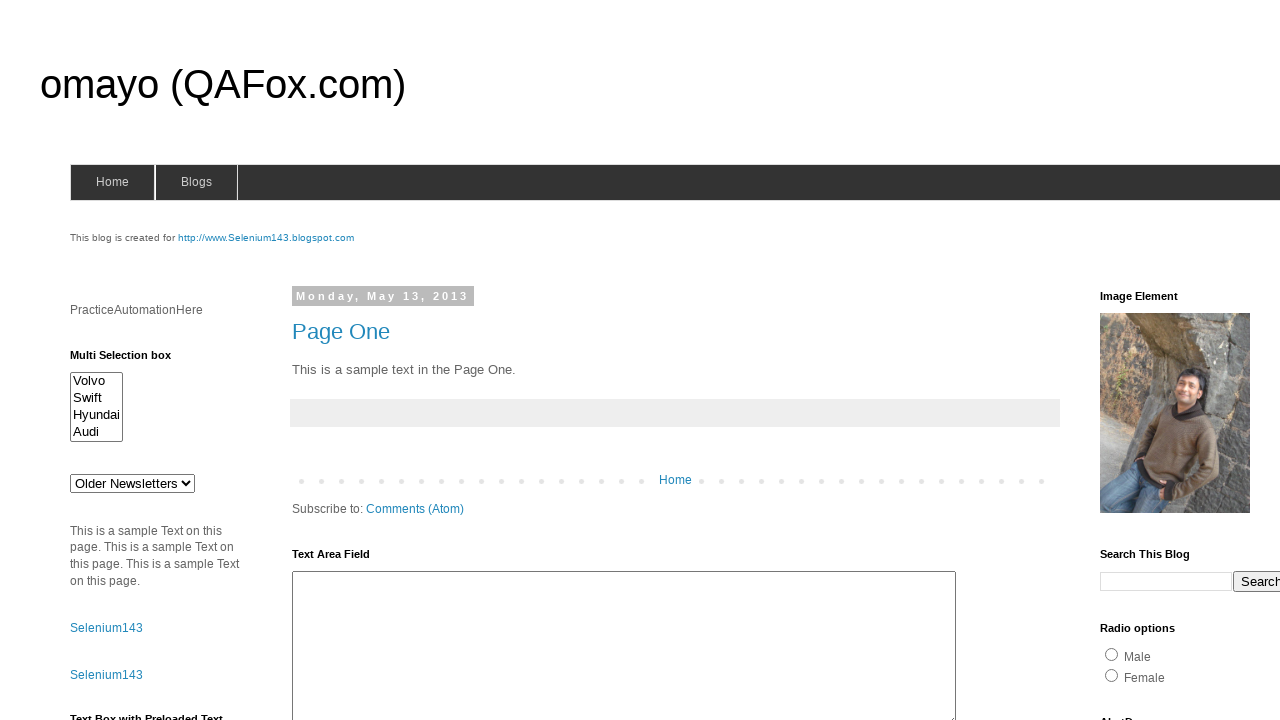

Selected first option (index 0) from dropdown on #multiselect1
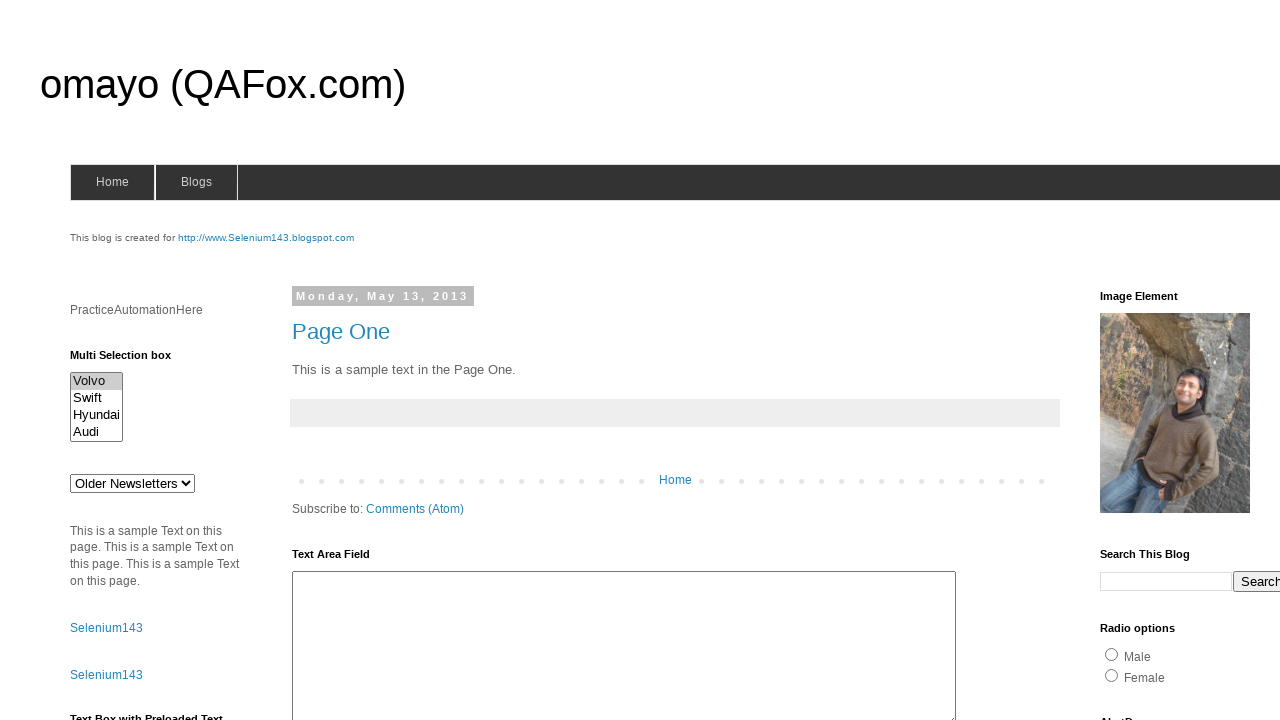

Selected second option (index 1) from dropdown on #multiselect1
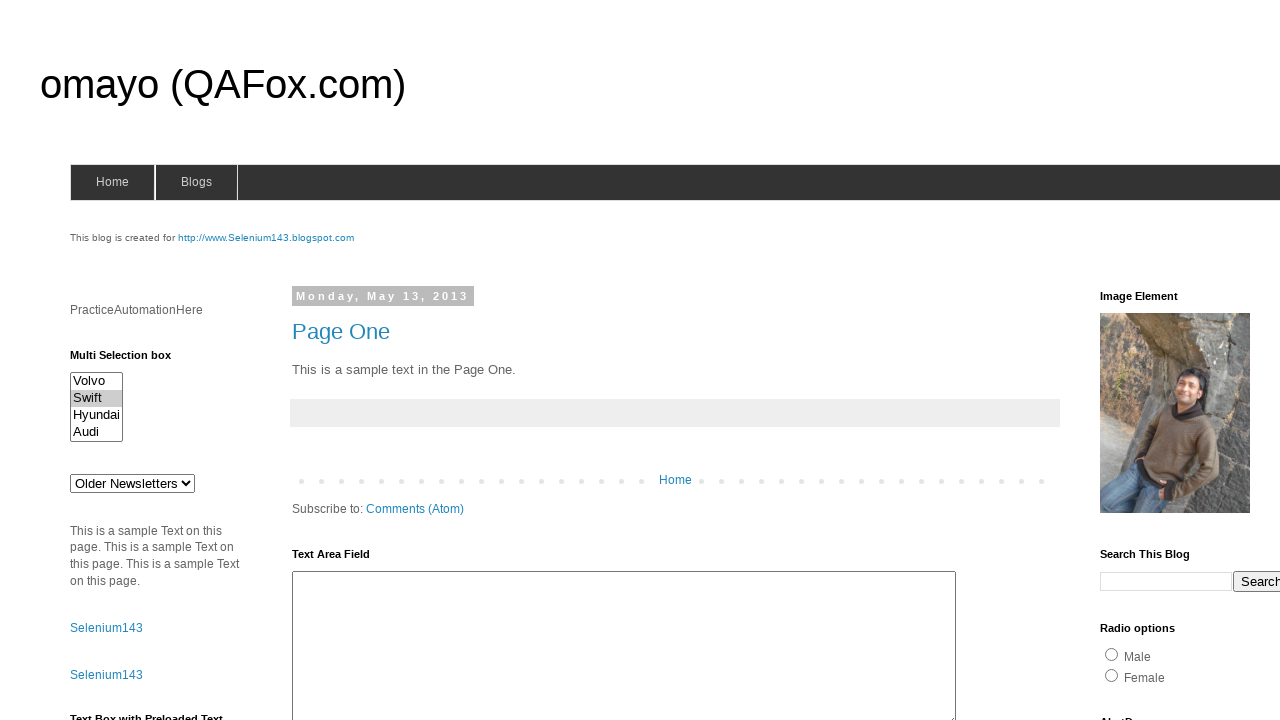

Selected fourth option (index 3) from dropdown on #multiselect1
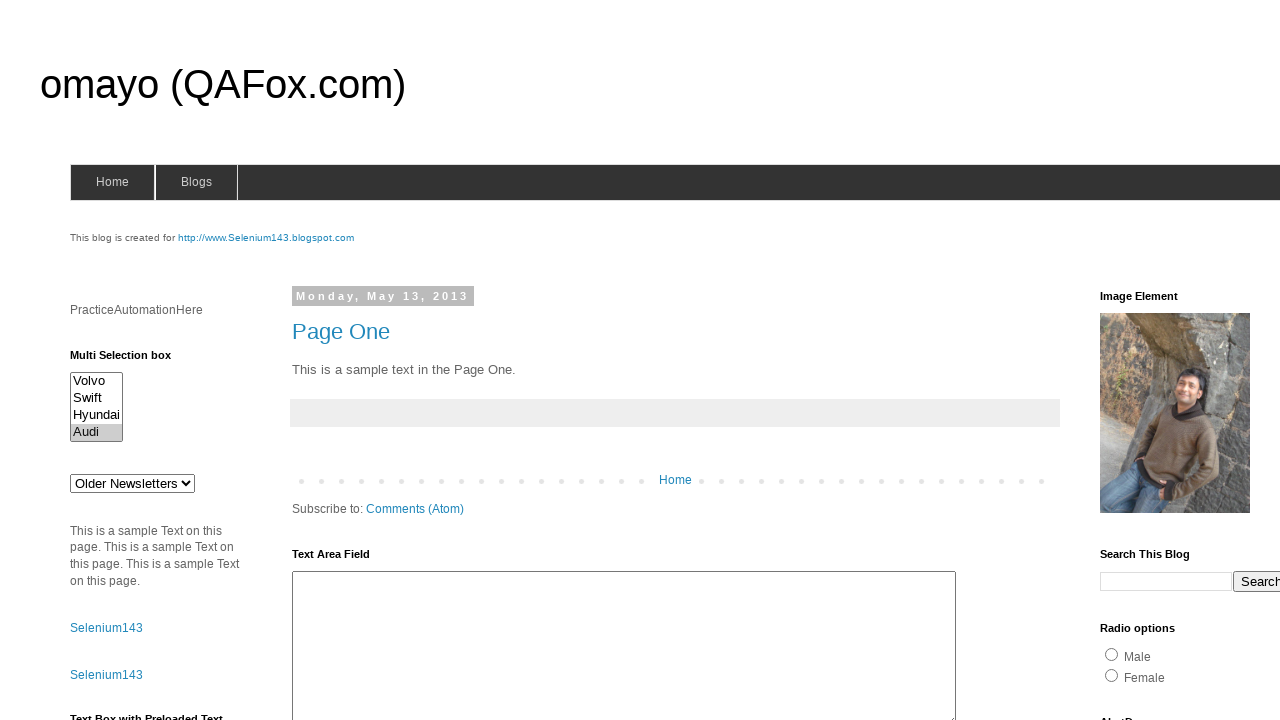

Selected option with value 'audix' from dropdown on #multiselect1
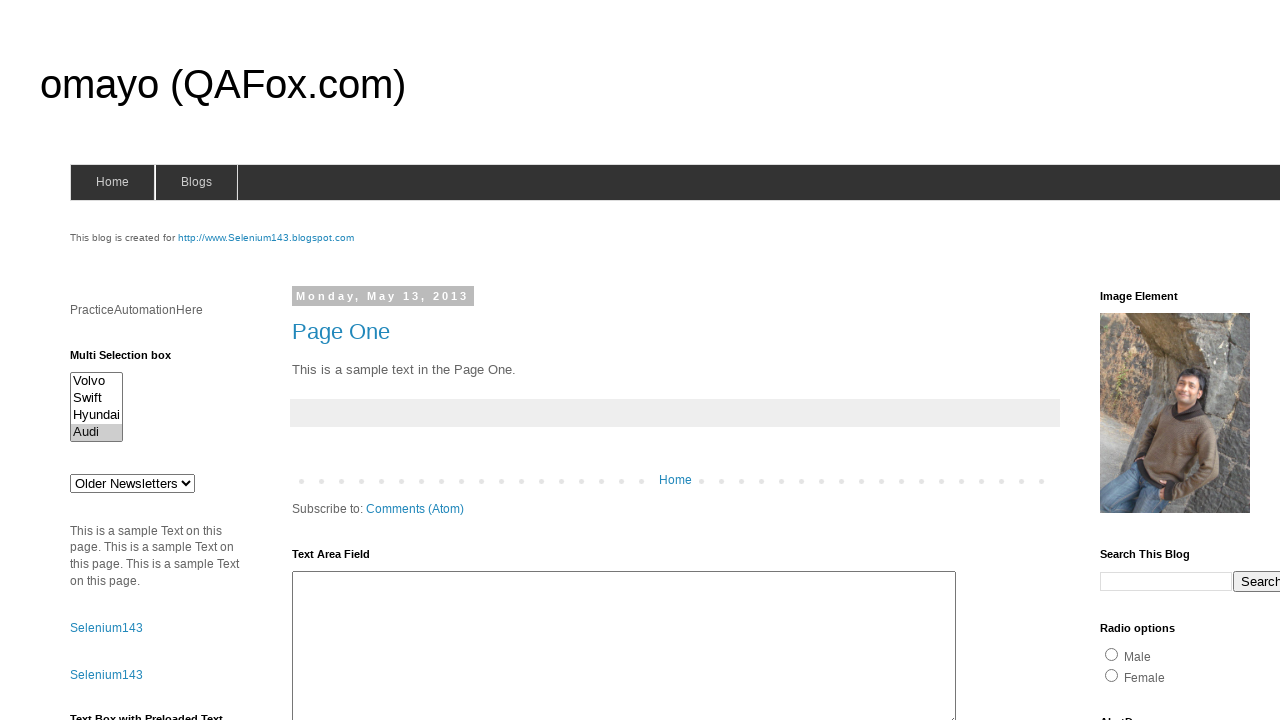

Deselected options at index 0, value 'Hyundaix', and text 'Audi'
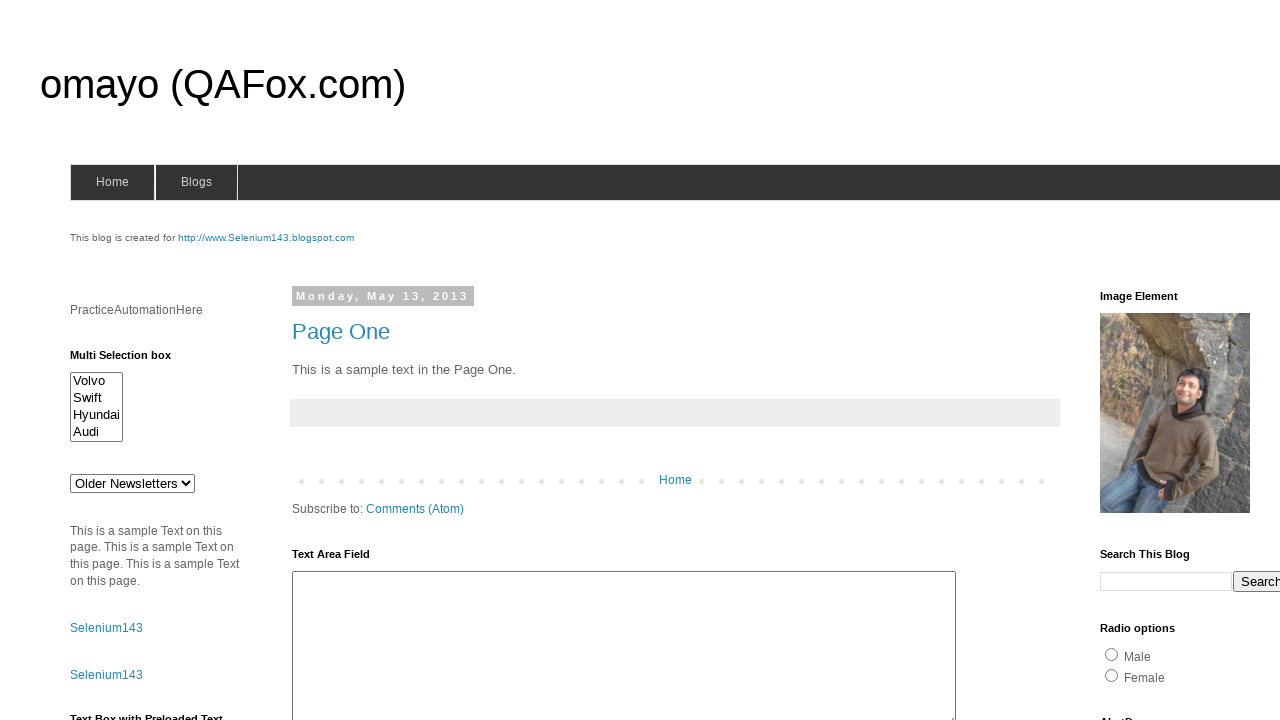

Deselected all remaining options from dropdown
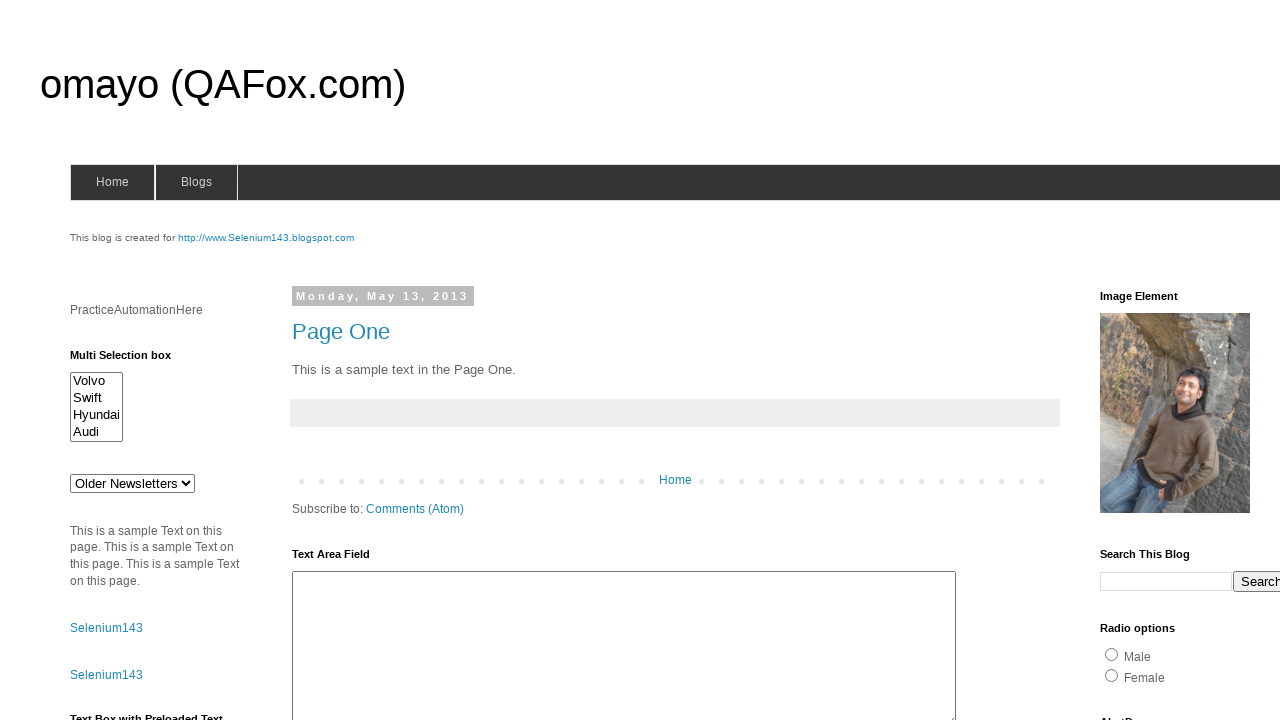

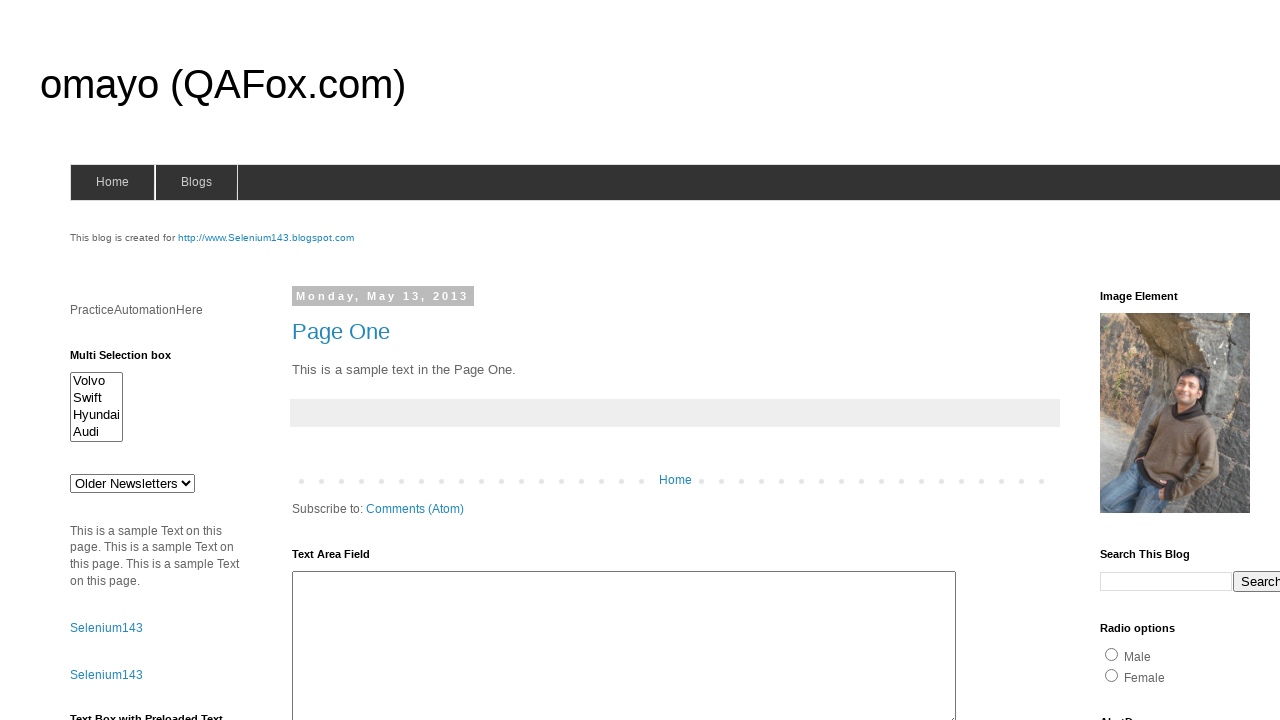